Tests that clicking Clear completed removes completed items from the list

Starting URL: https://demo.playwright.dev/todomvc

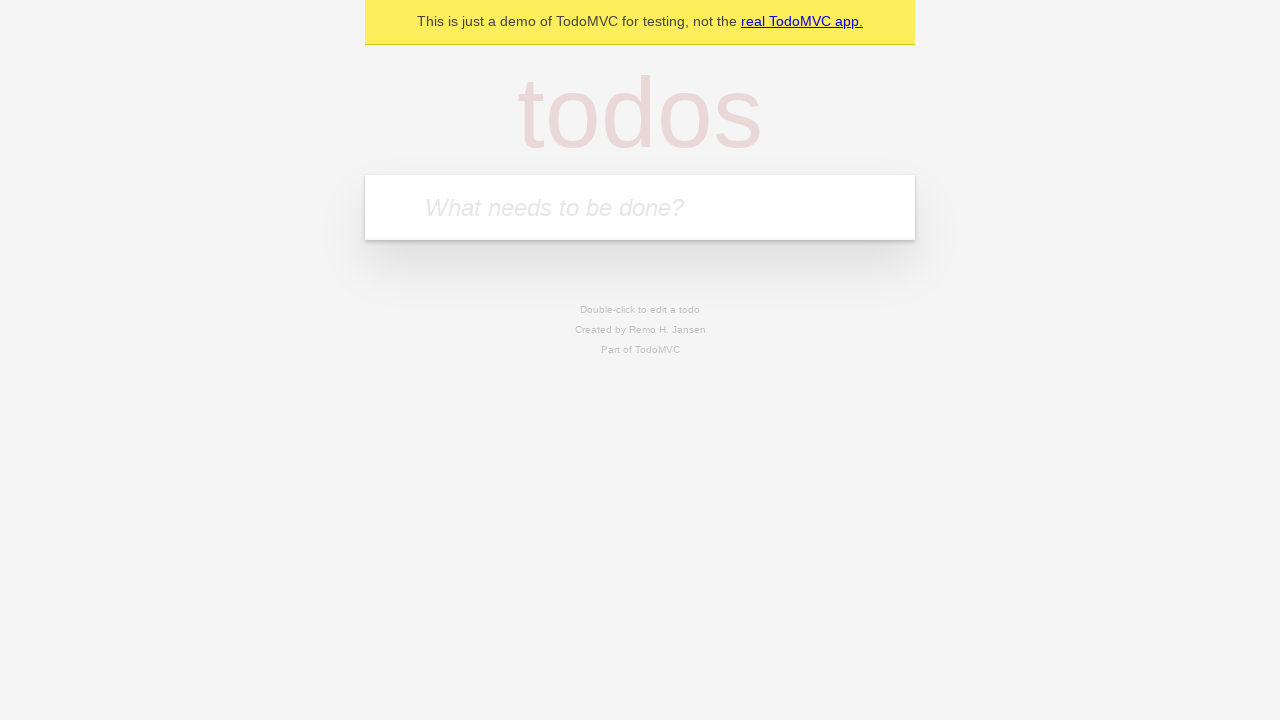

Filled new todo input with 'buy some cheese' on .new-todo
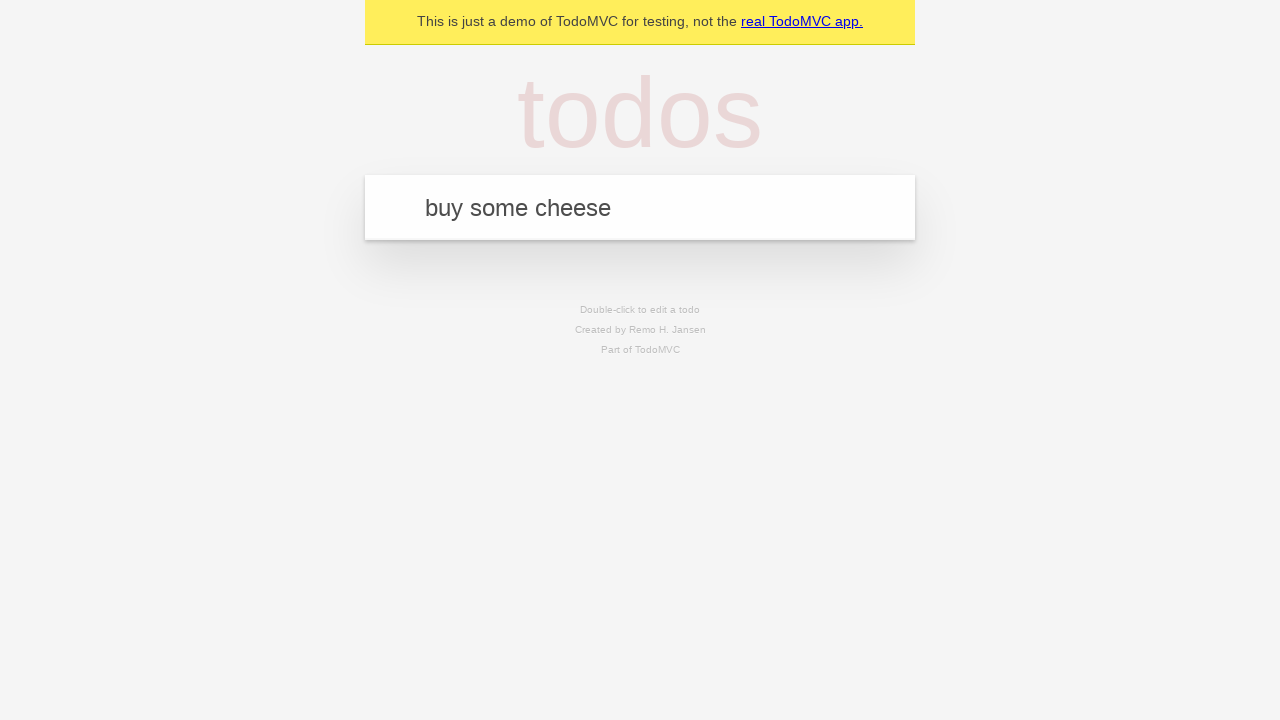

Pressed Enter to add first todo on .new-todo
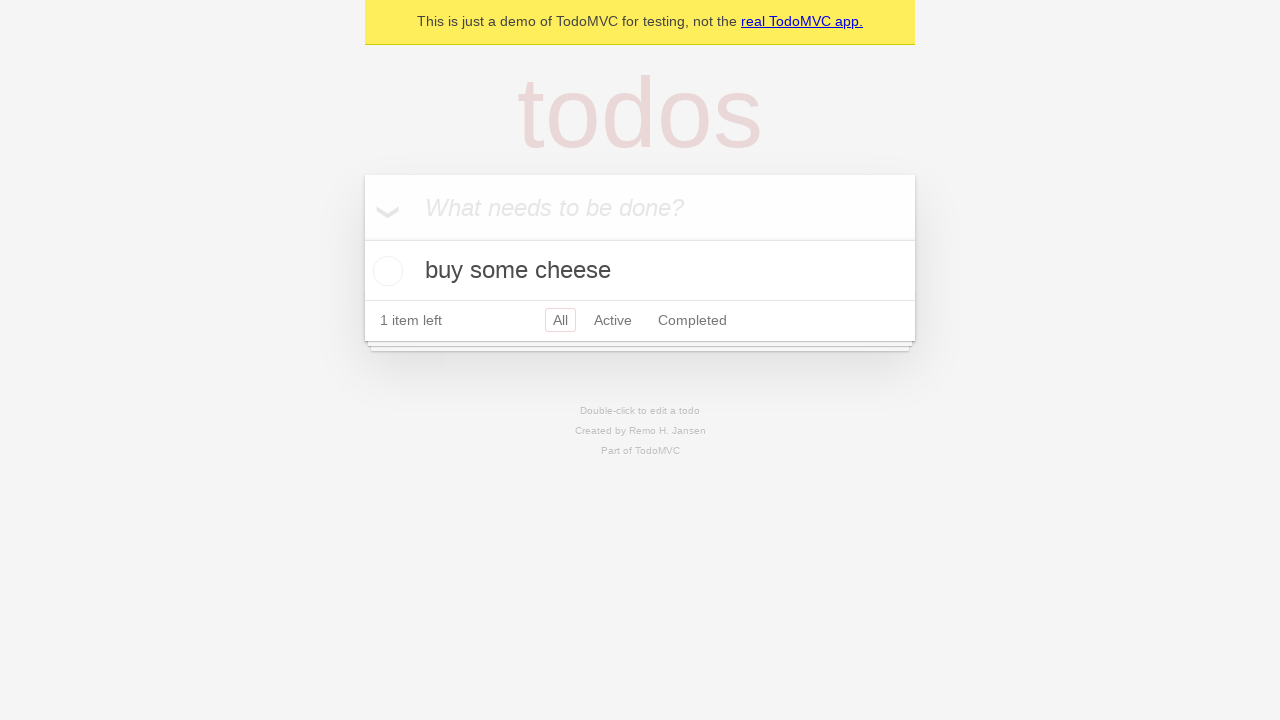

Filled new todo input with 'feed the cat' on .new-todo
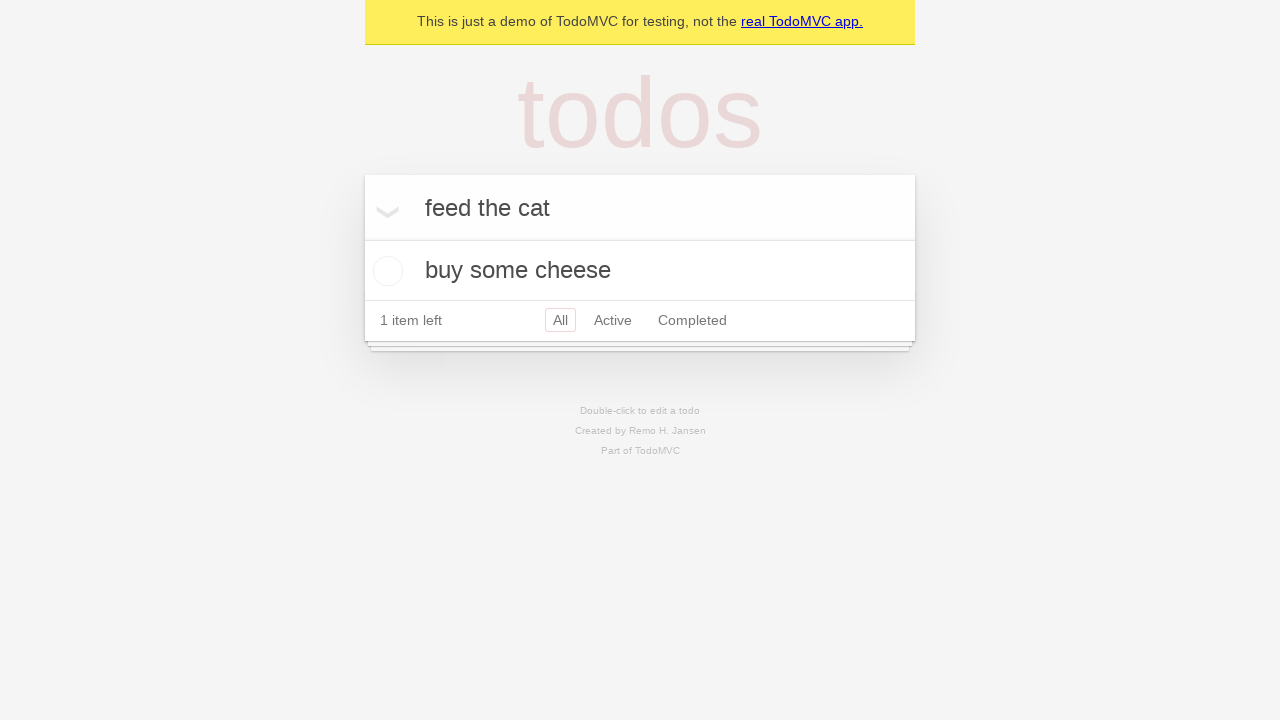

Pressed Enter to add second todo on .new-todo
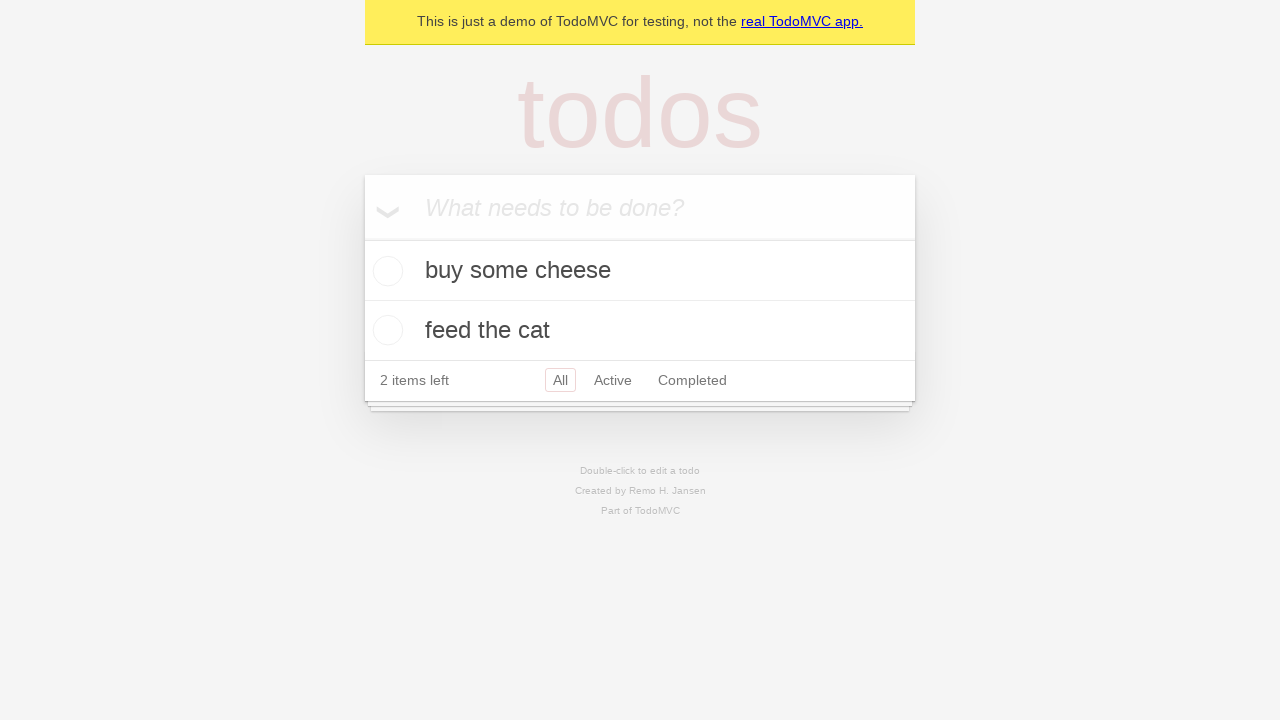

Filled new todo input with 'book a doctors appointment' on .new-todo
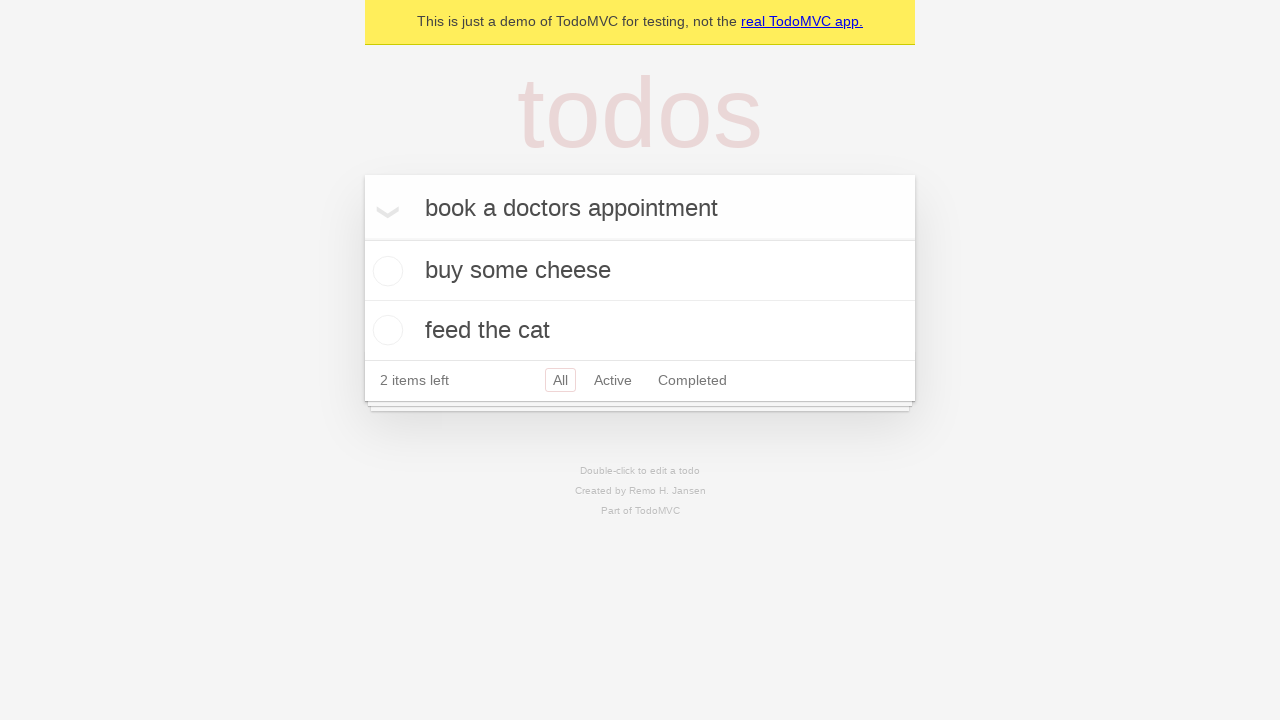

Pressed Enter to add third todo on .new-todo
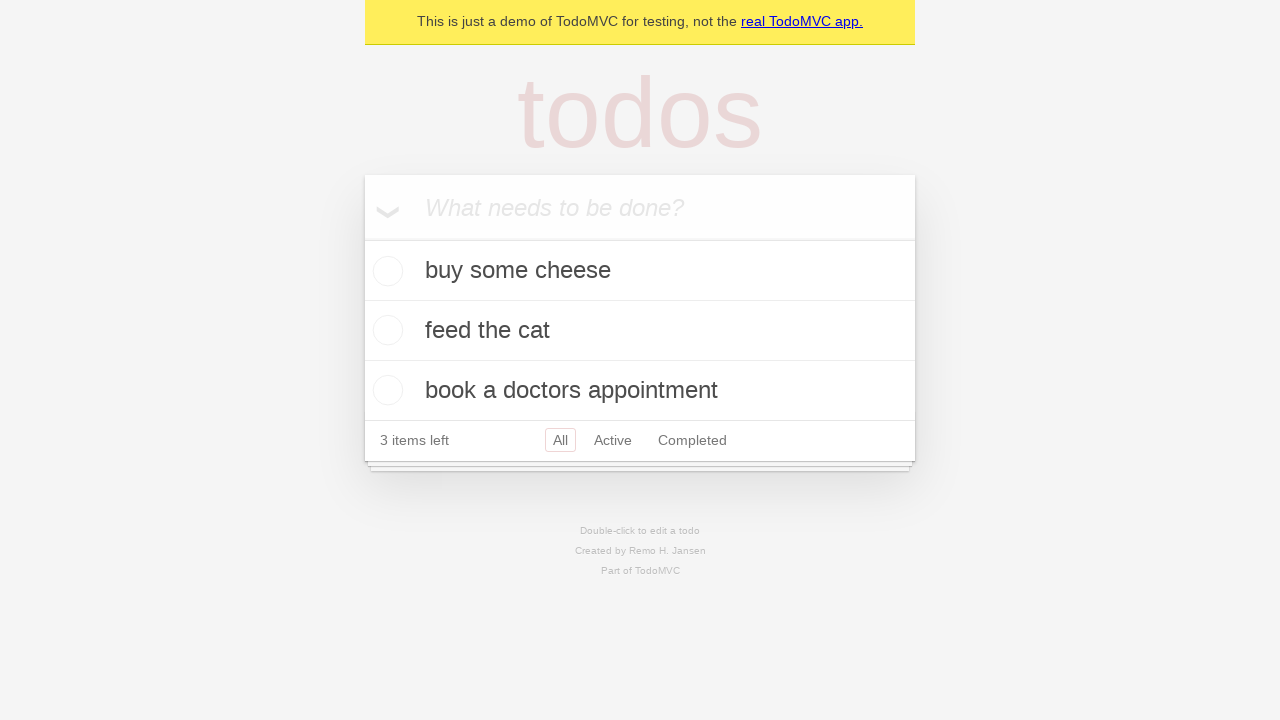

Checked second todo item to mark it as completed at (385, 330) on .todo-list li >> nth=1 >> .toggle
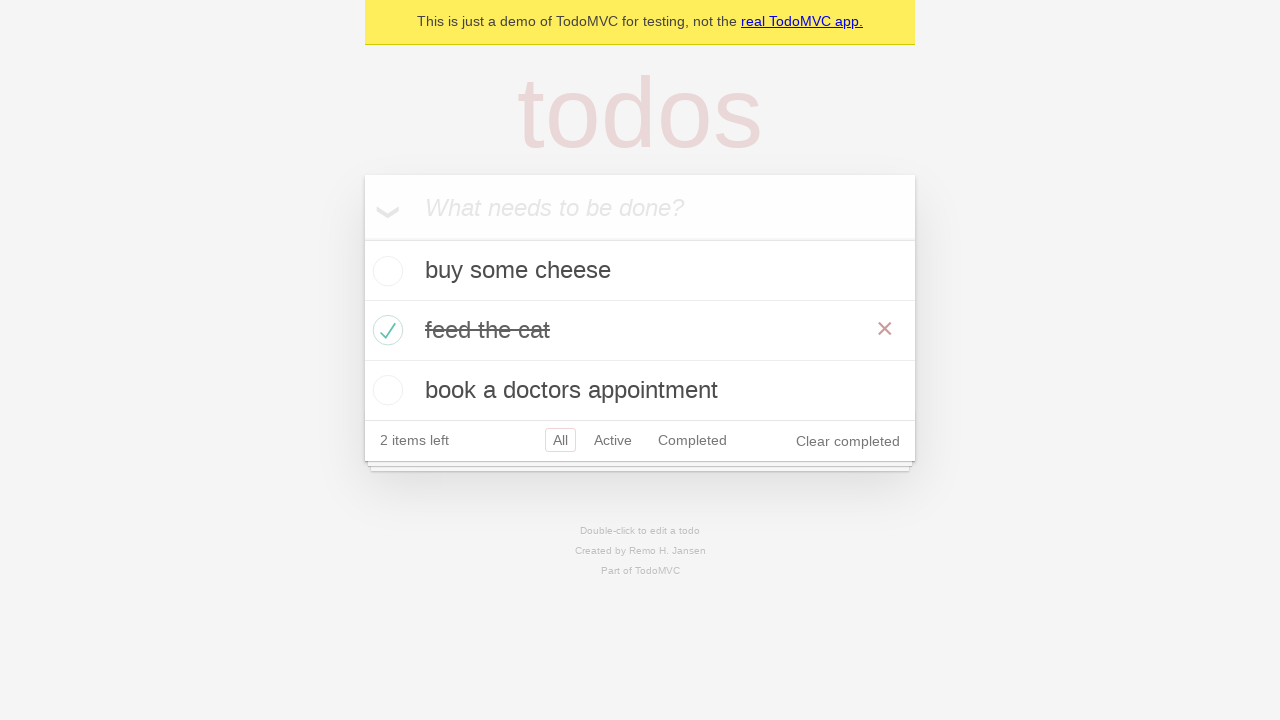

Clicked Clear completed button to remove completed items at (848, 441) on .clear-completed
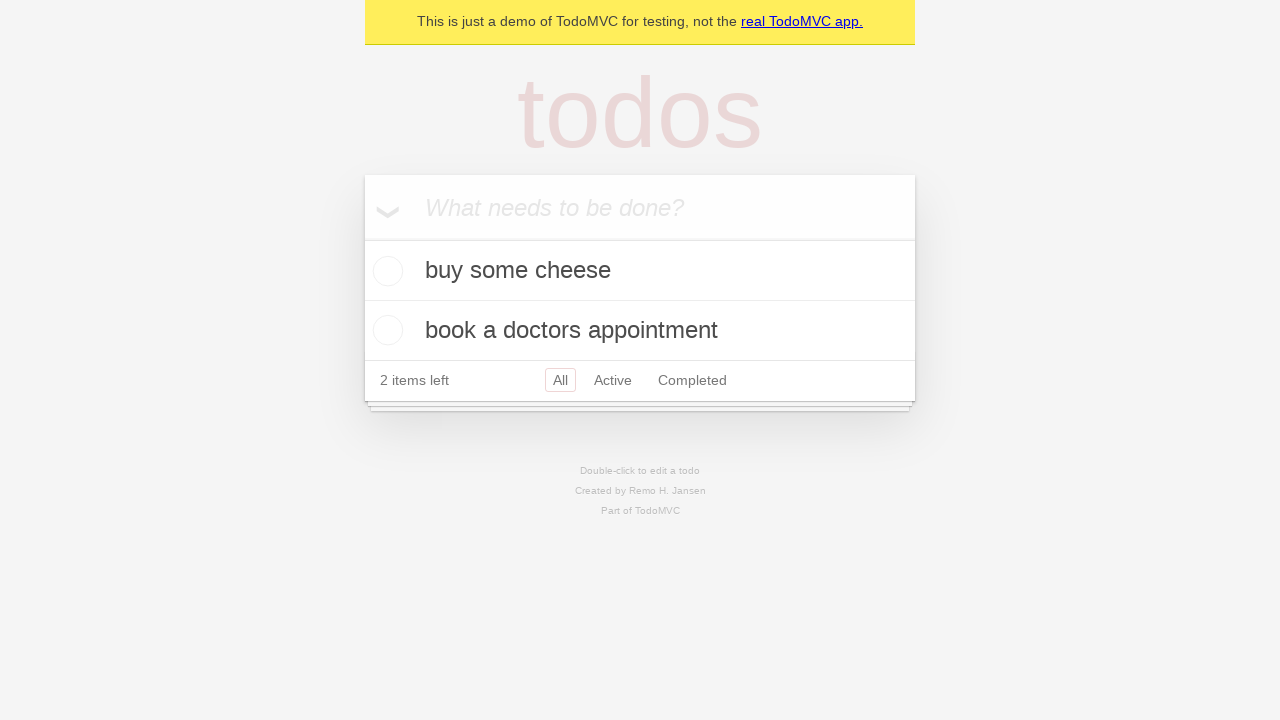

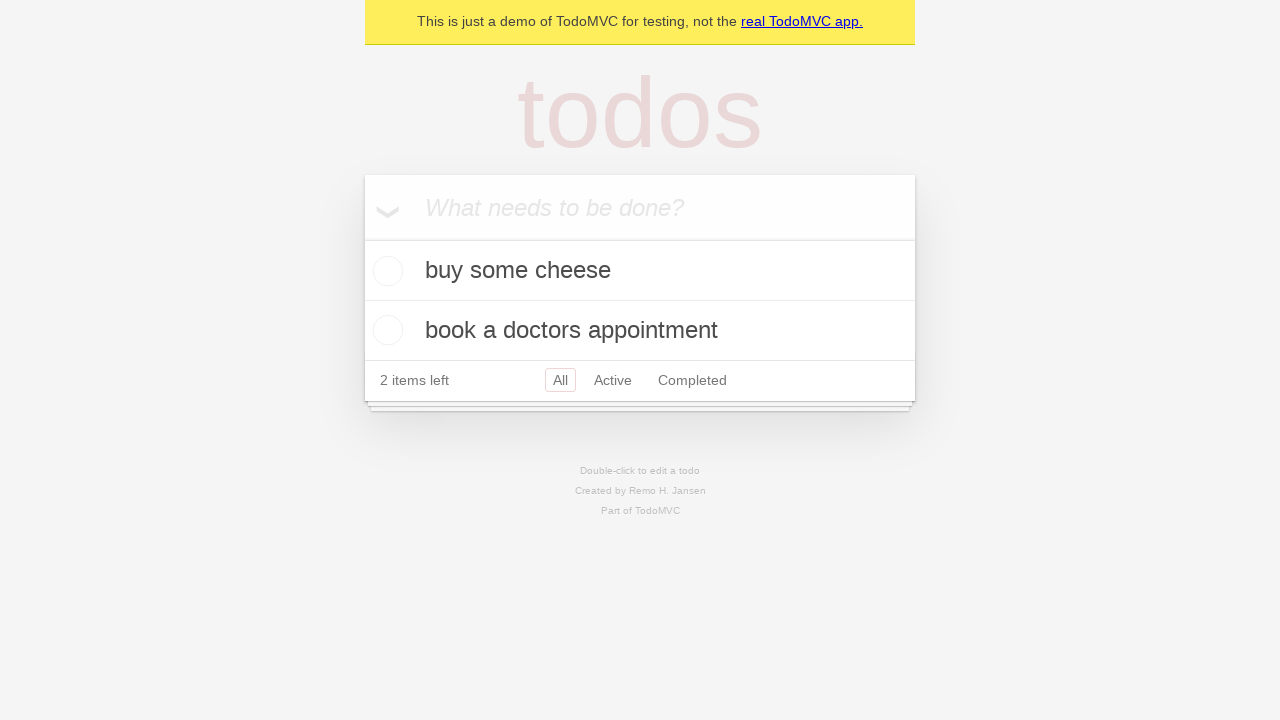